Tests selectable list functionality by selecting items 1, 3, and 4 with Ctrl+click and verifying the selection text

Starting URL: http://seleniumui.moderntester.pl/selectable.php

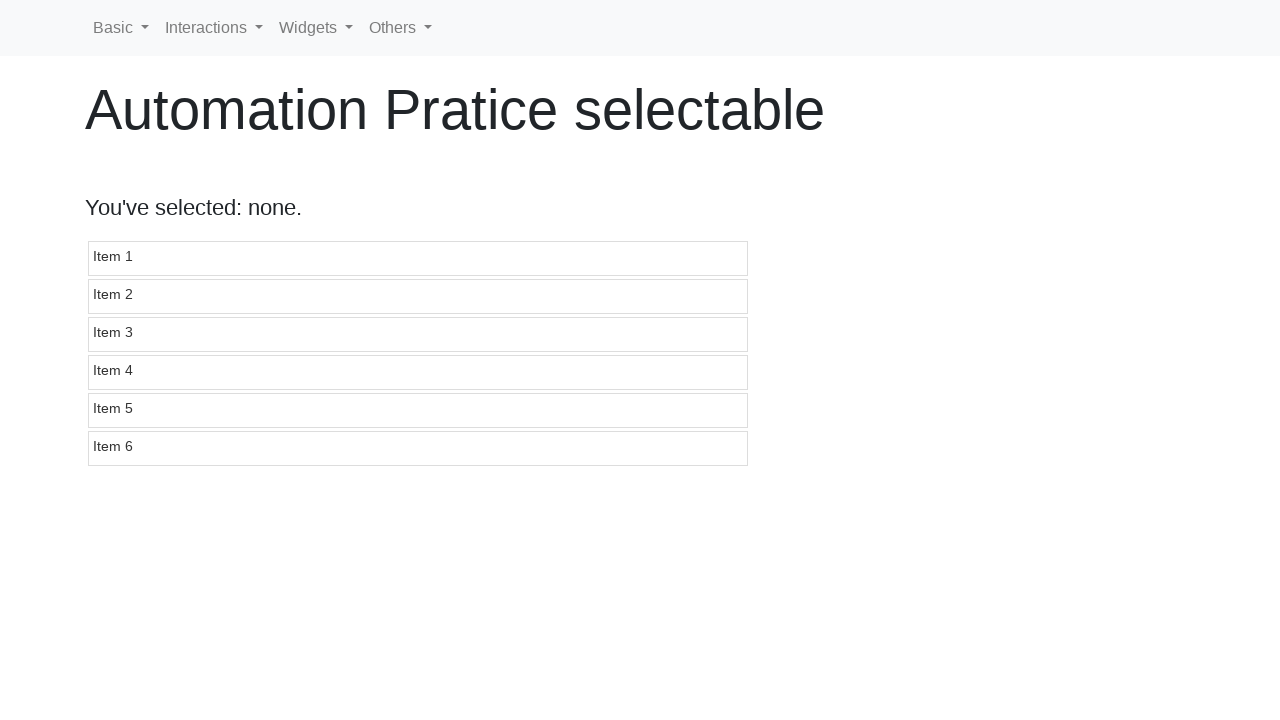

Selectable list loaded
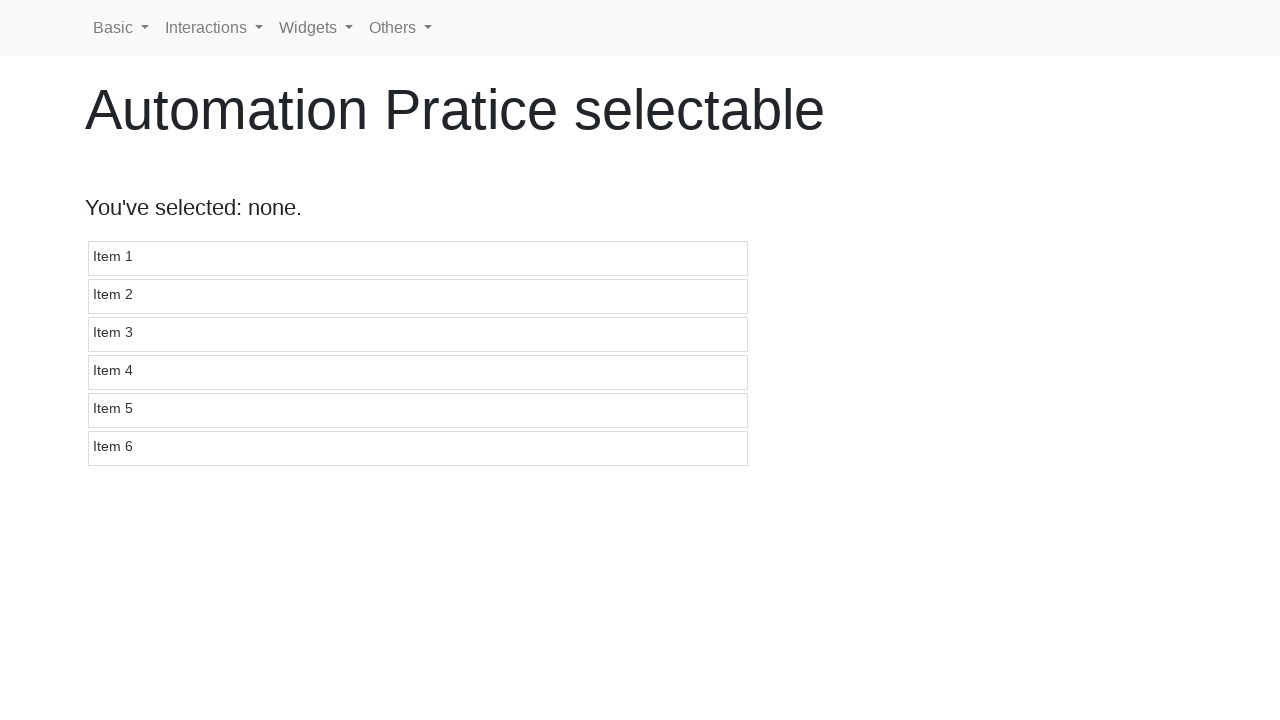

Clicked item 1 to select it at (418, 258) on #selectable li:nth-child(1)
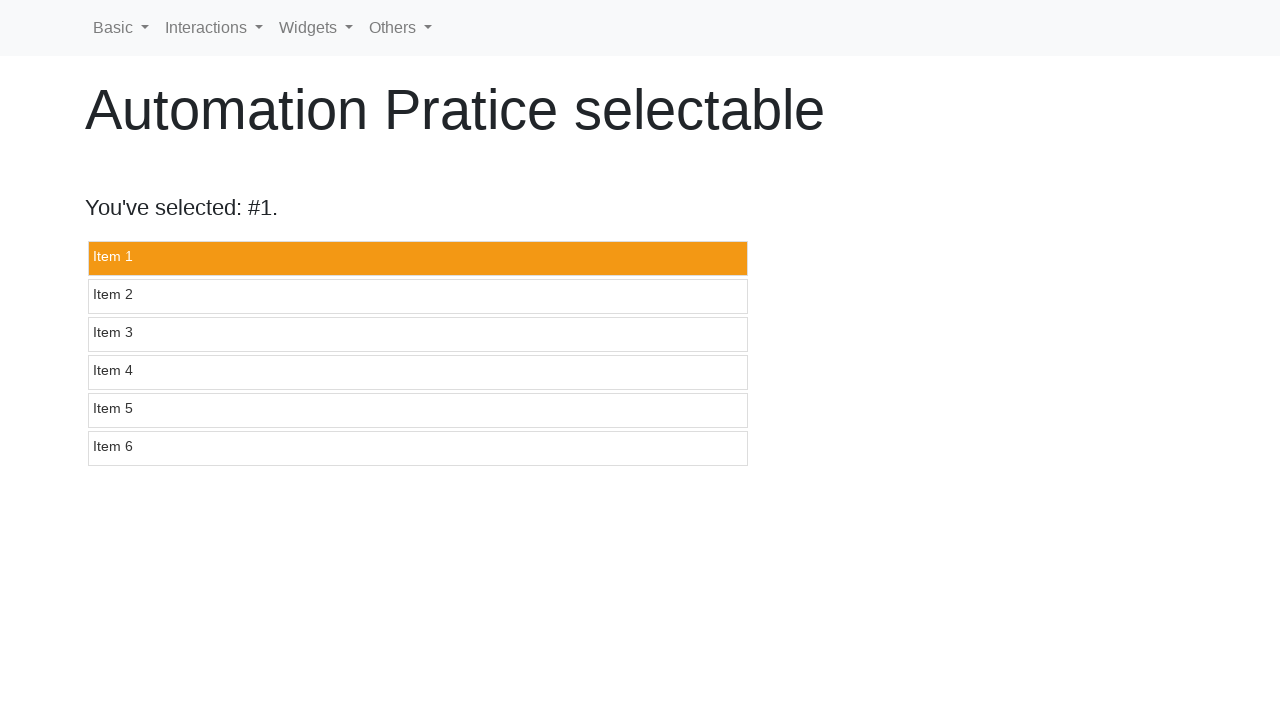

Ctrl+clicked item 3 to add to selection at (418, 334) on #selectable li:nth-child(3)
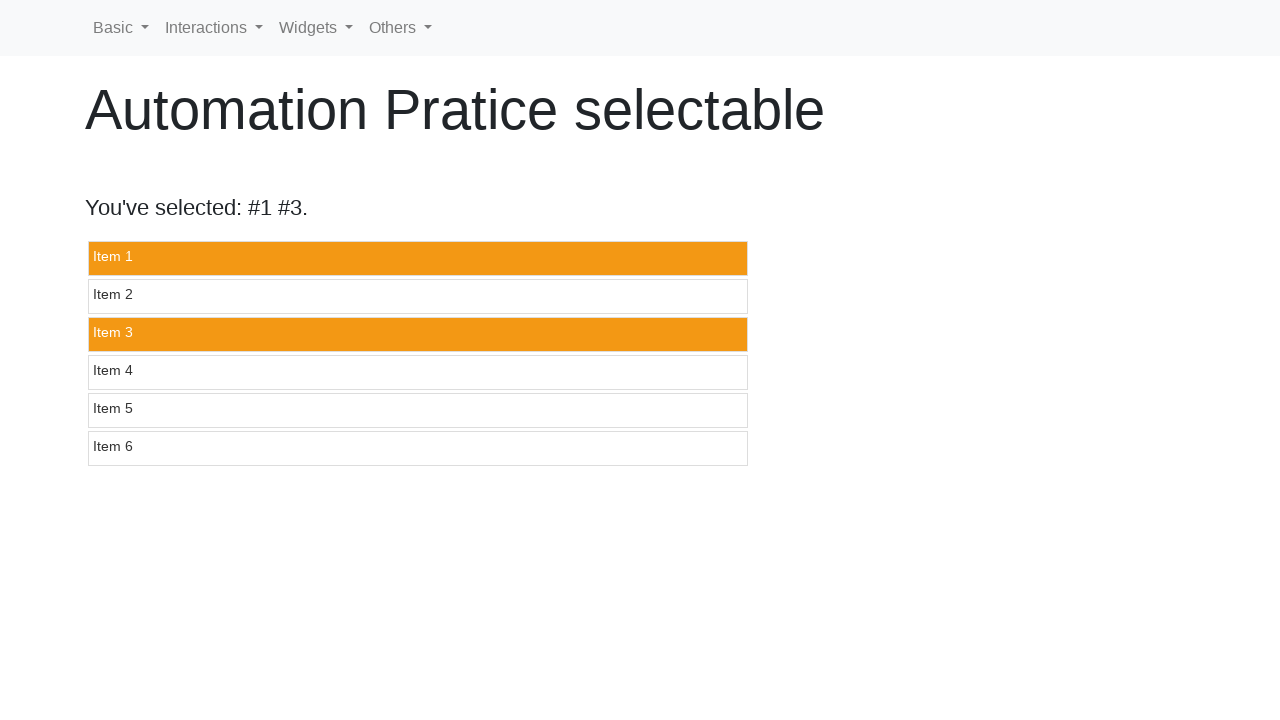

Ctrl+clicked item 4 to add to selection at (418, 372) on #selectable li:nth-child(4)
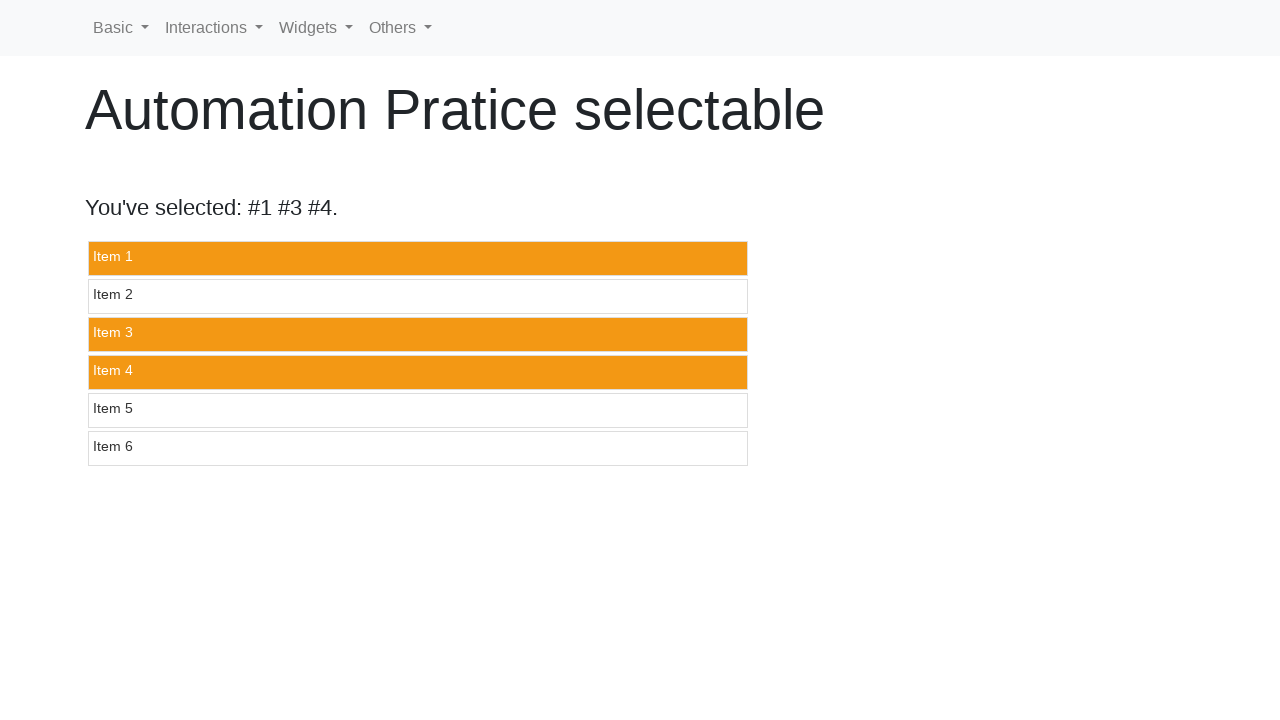

Verified selection feedback text showing items 1, 3, and 4 selected
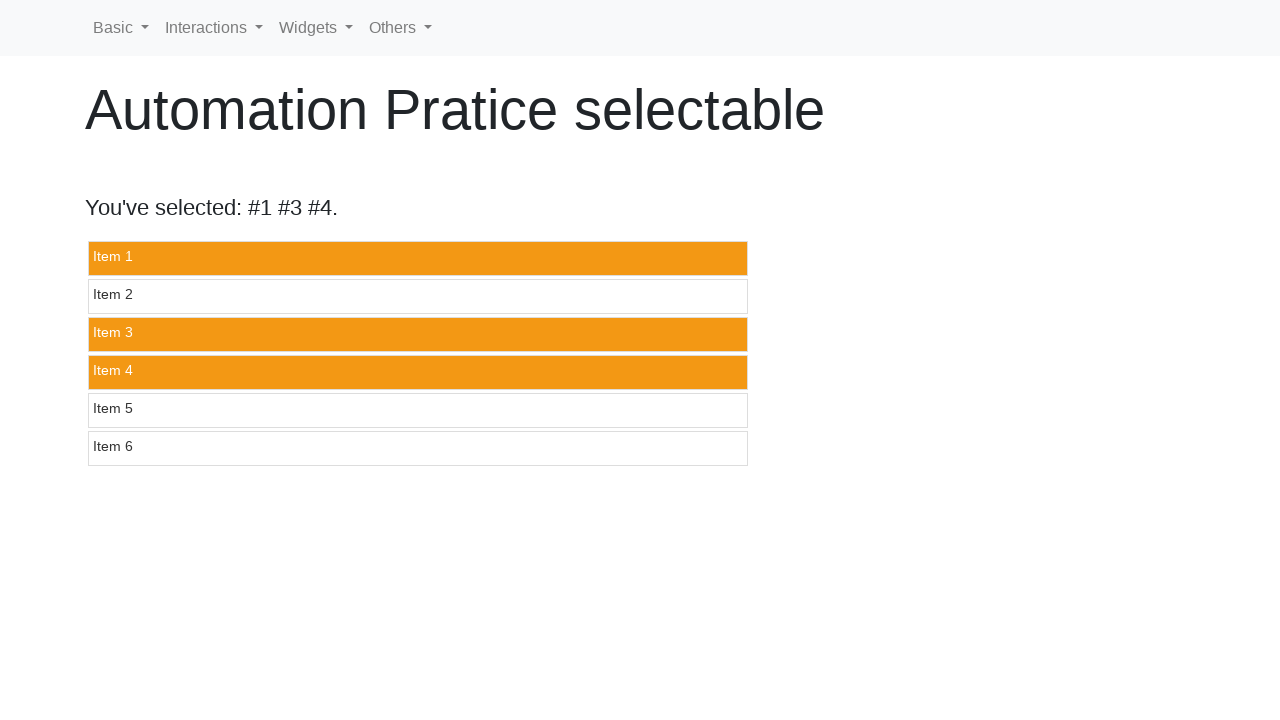

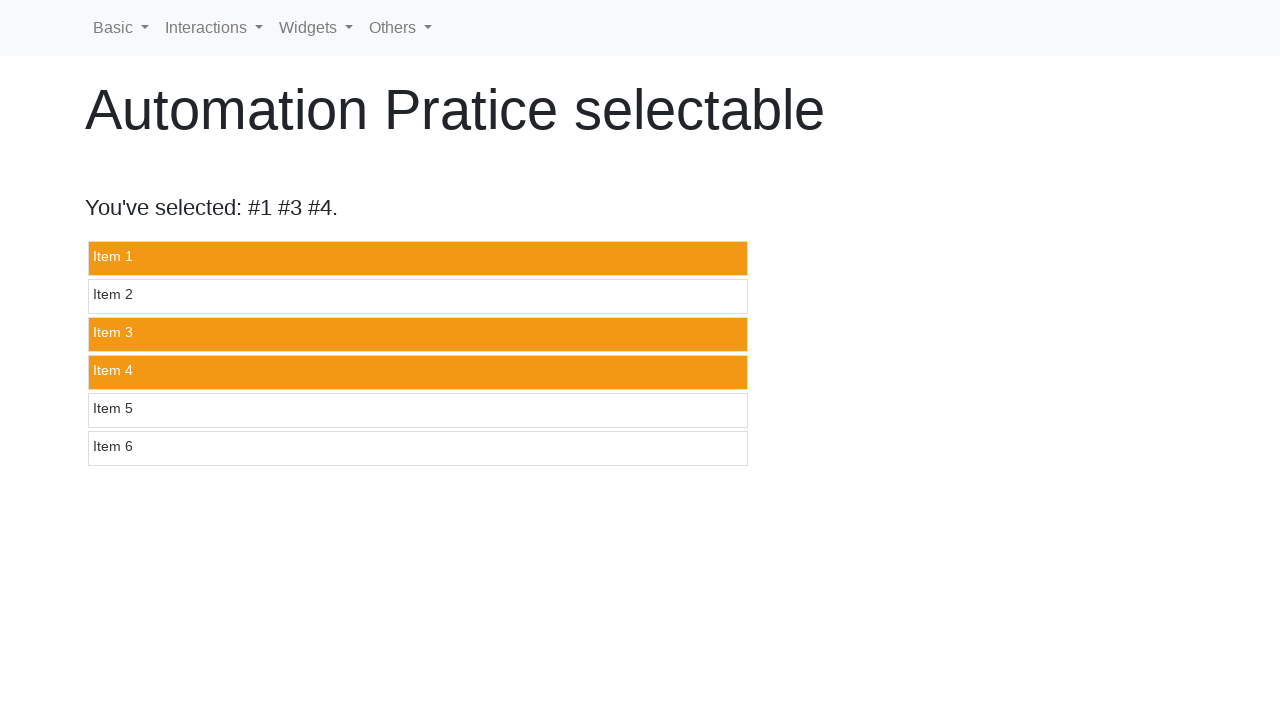